Tests file download functionality by navigating to a download page and clicking a download link to trigger a file download

Starting URL: http://the-internet.herokuapp.com/download

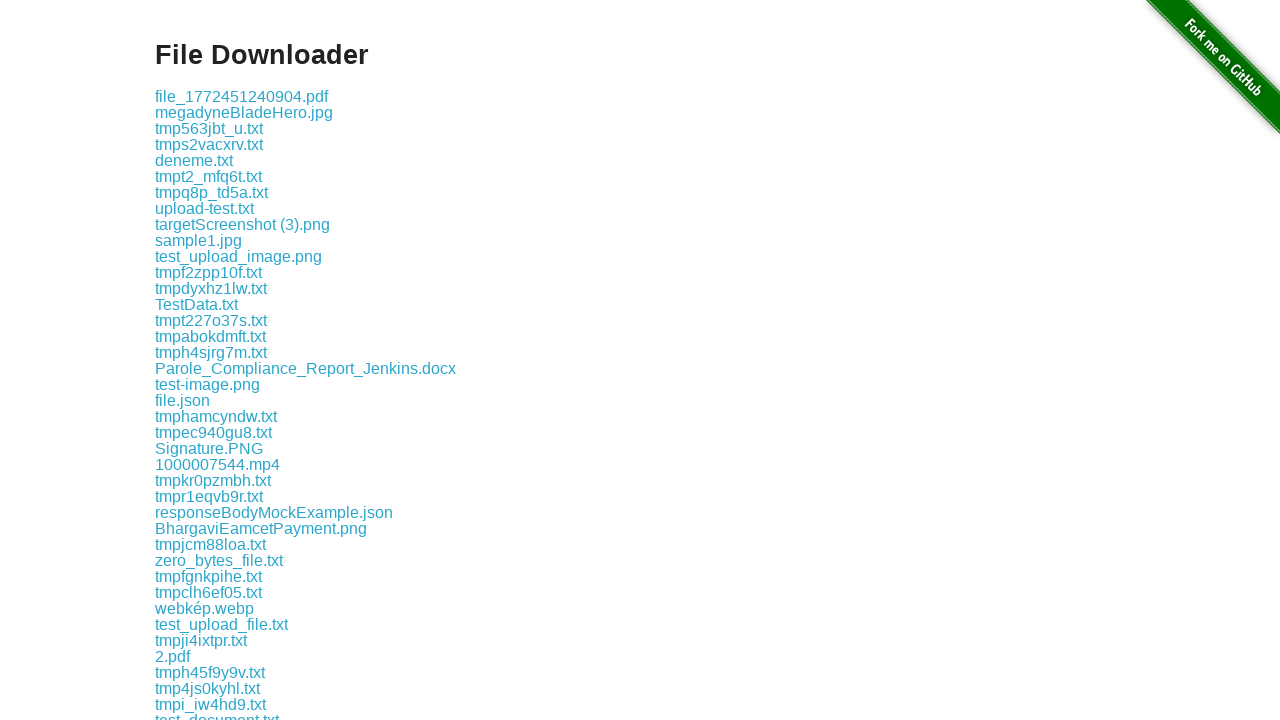

Navigated to download page
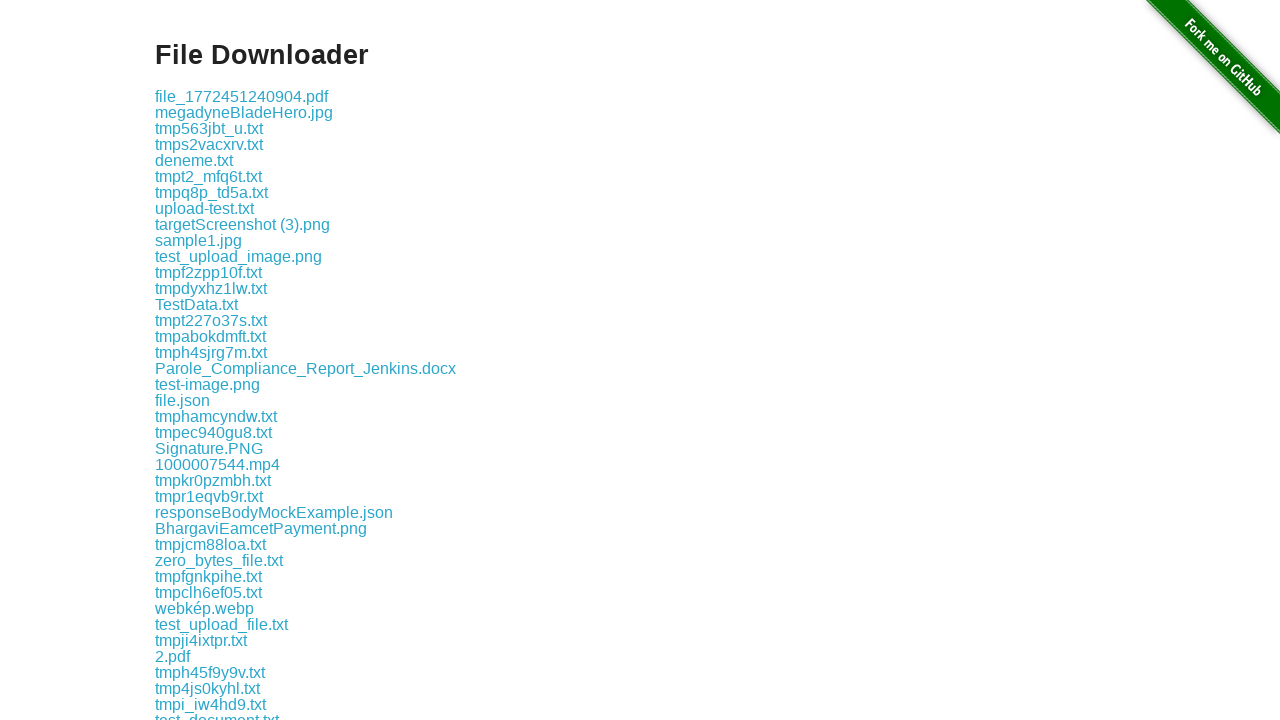

Located first download link
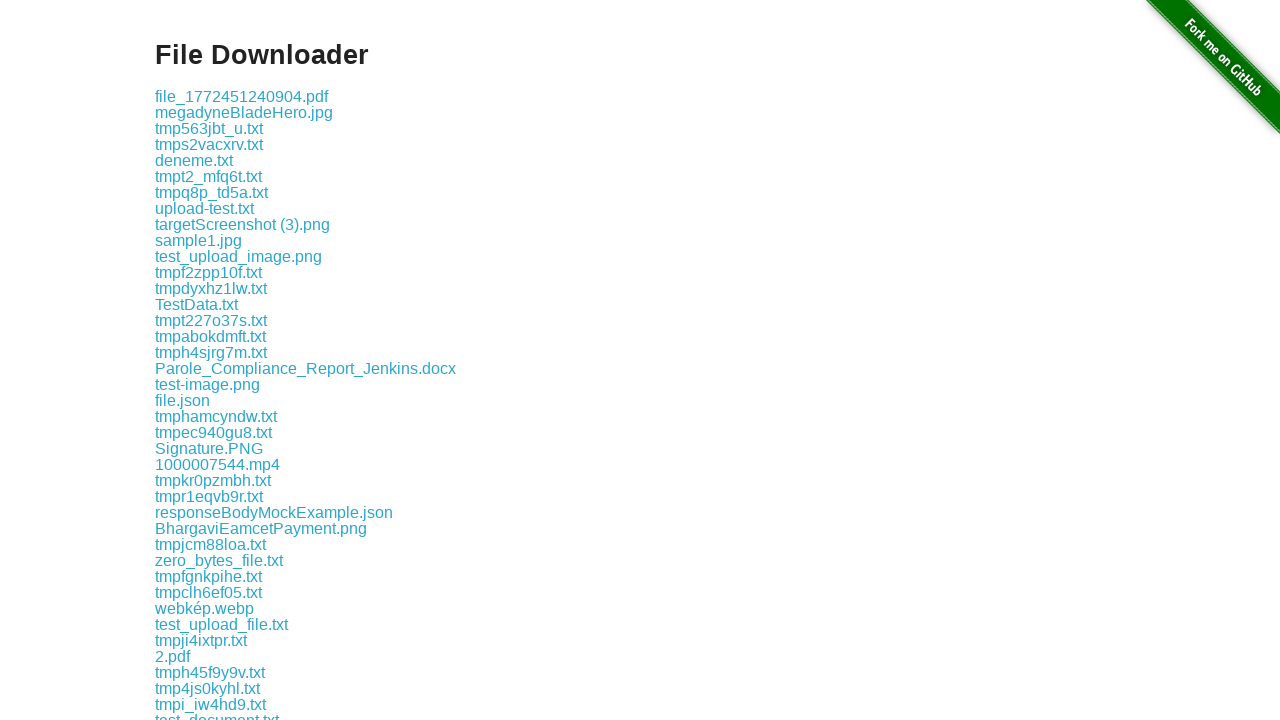

Clicked download link to trigger file download at (242, 96) on .example a >> nth=0
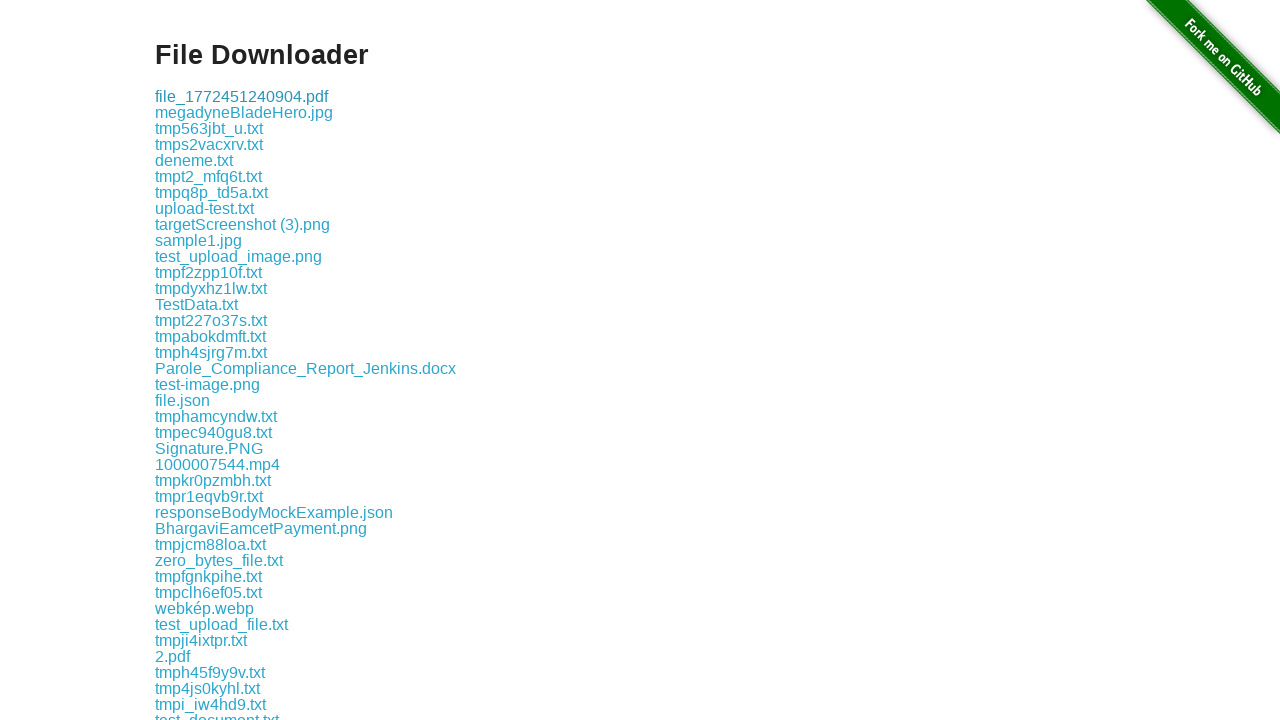

Waited for download to complete
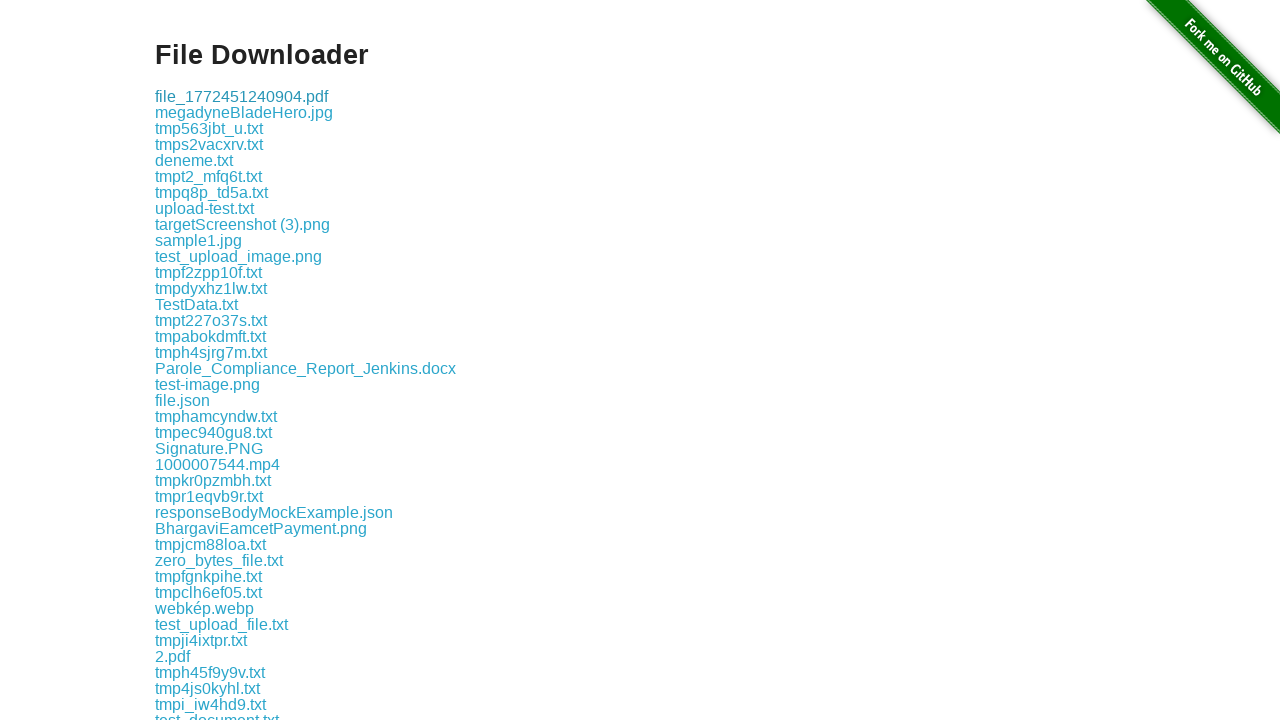

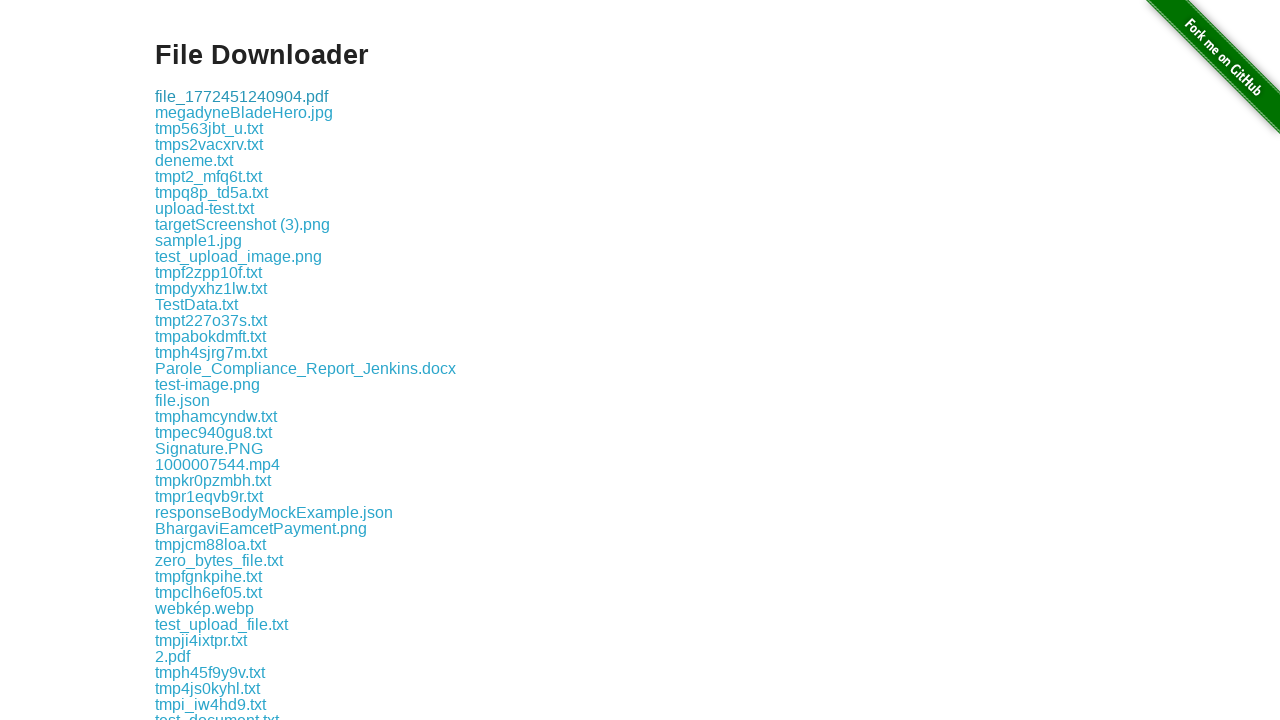